Tests AJIO website's search and filter functionality for bags, searching for "Bags", filtering by Men and Fashion Bags categories, and verifying results are displayed

Starting URL: https://www.ajio.com/

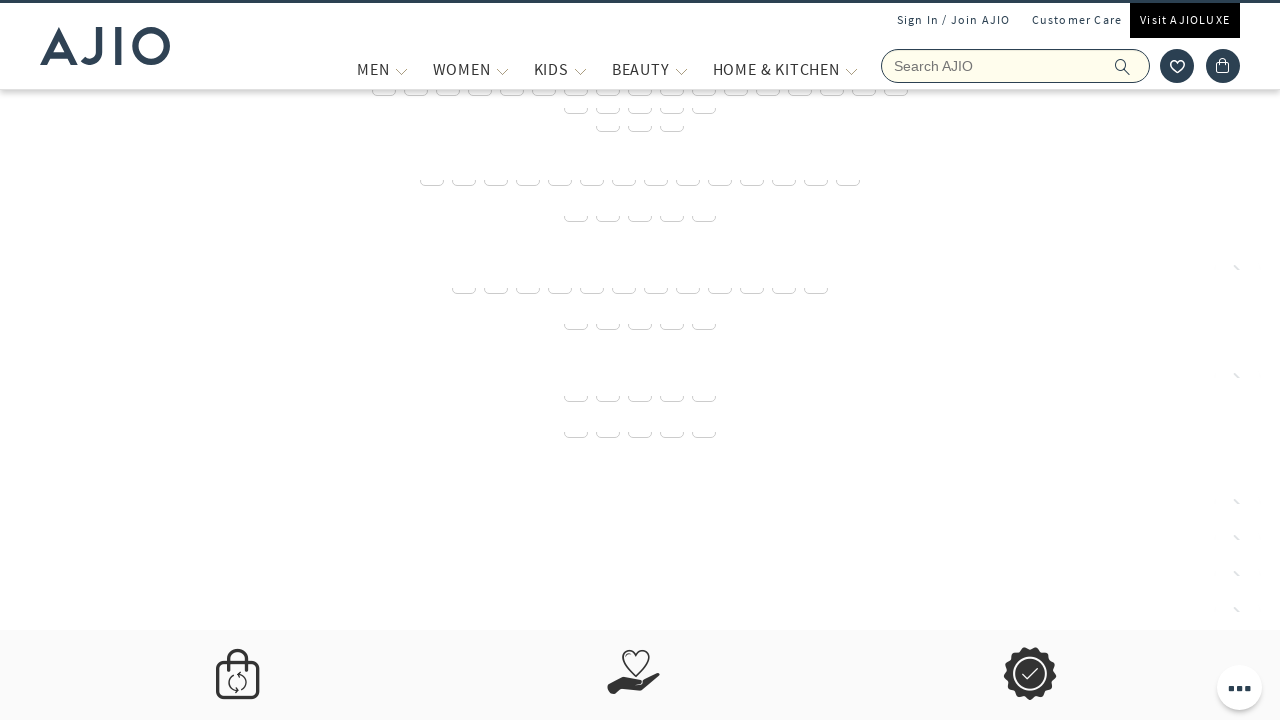

Filled search field with 'Bags' on input[name='searchVal']
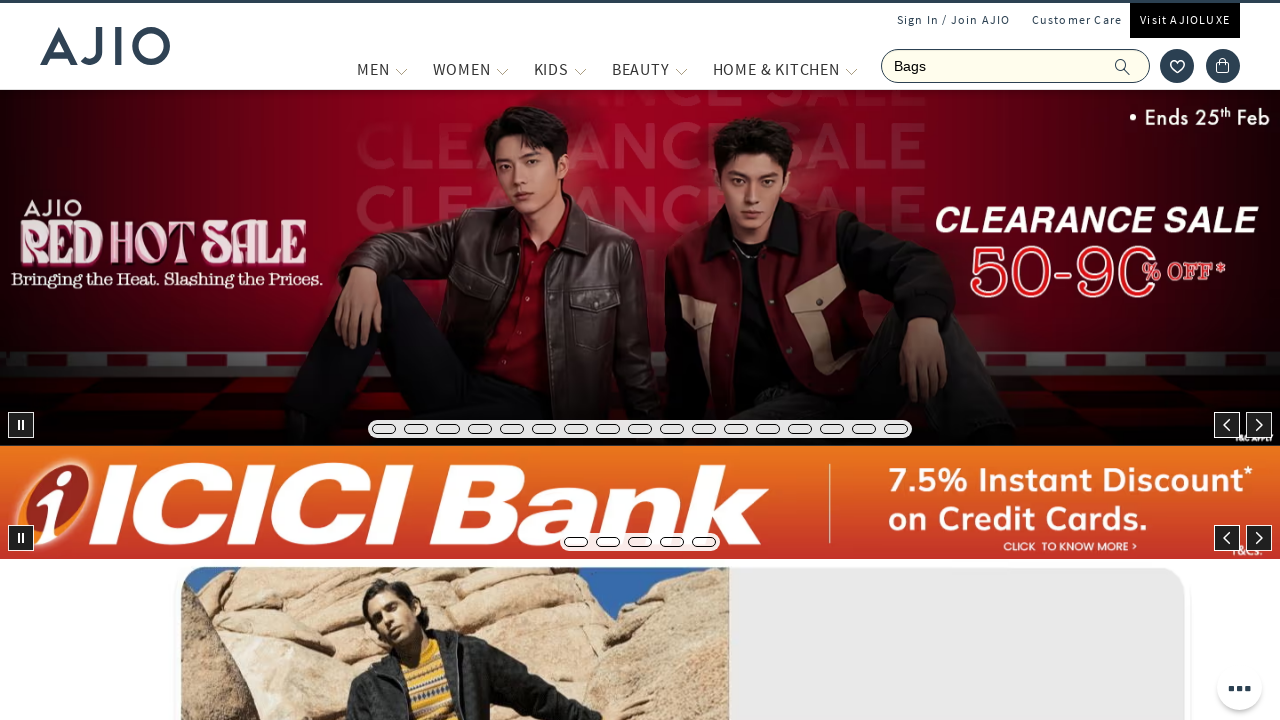

Pressed Enter to search for bags on input[name='searchVal']
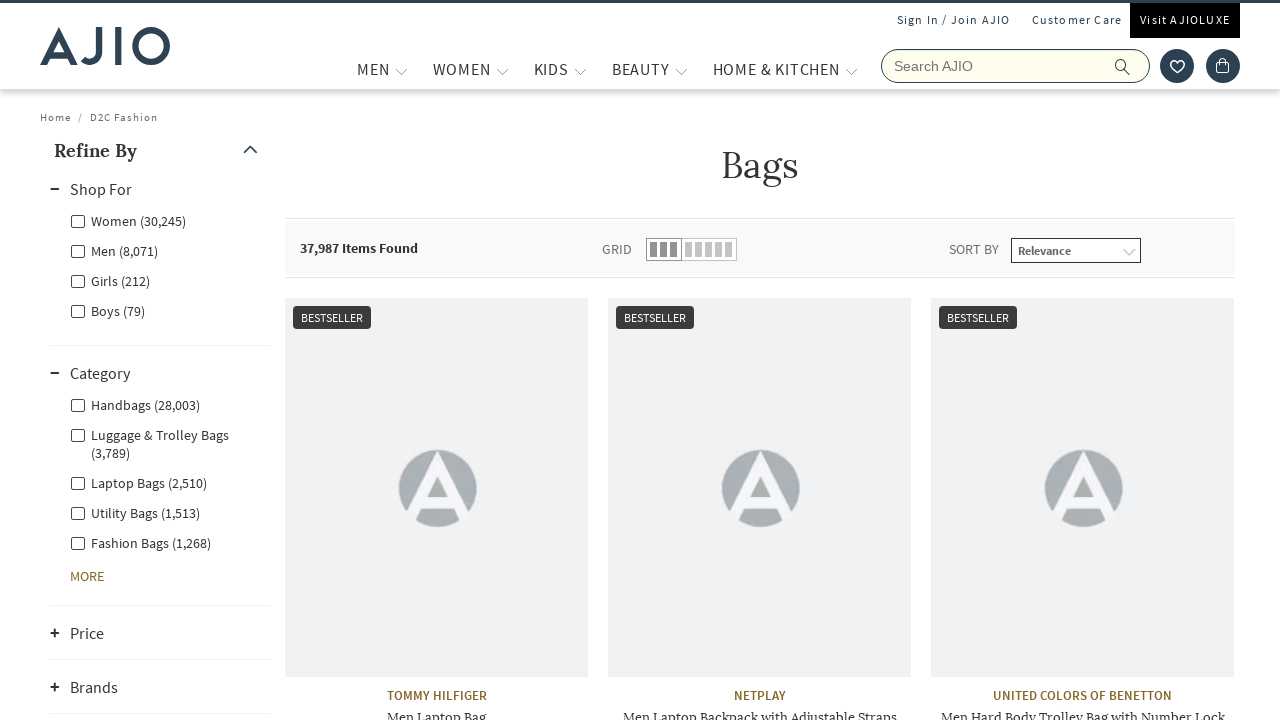

Search results loaded and Men filter became visible
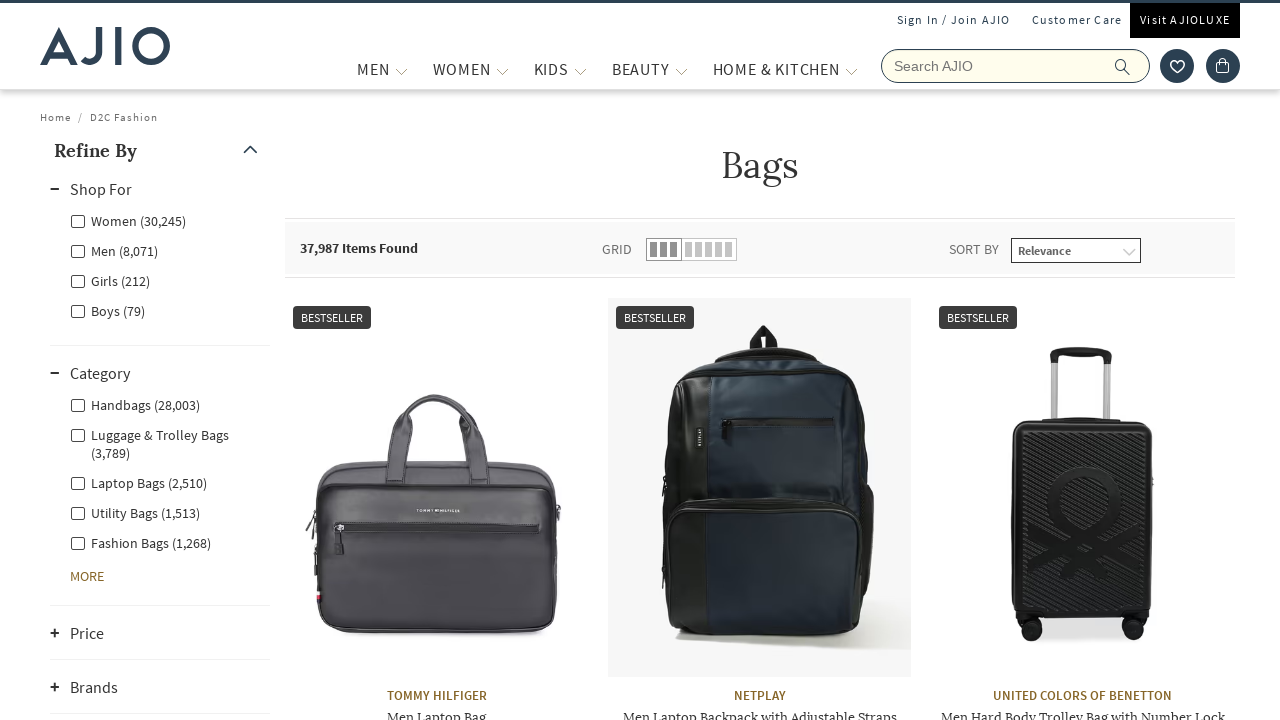

Clicked on Men category filter at (114, 250) on xpath=//label[@for='Men']
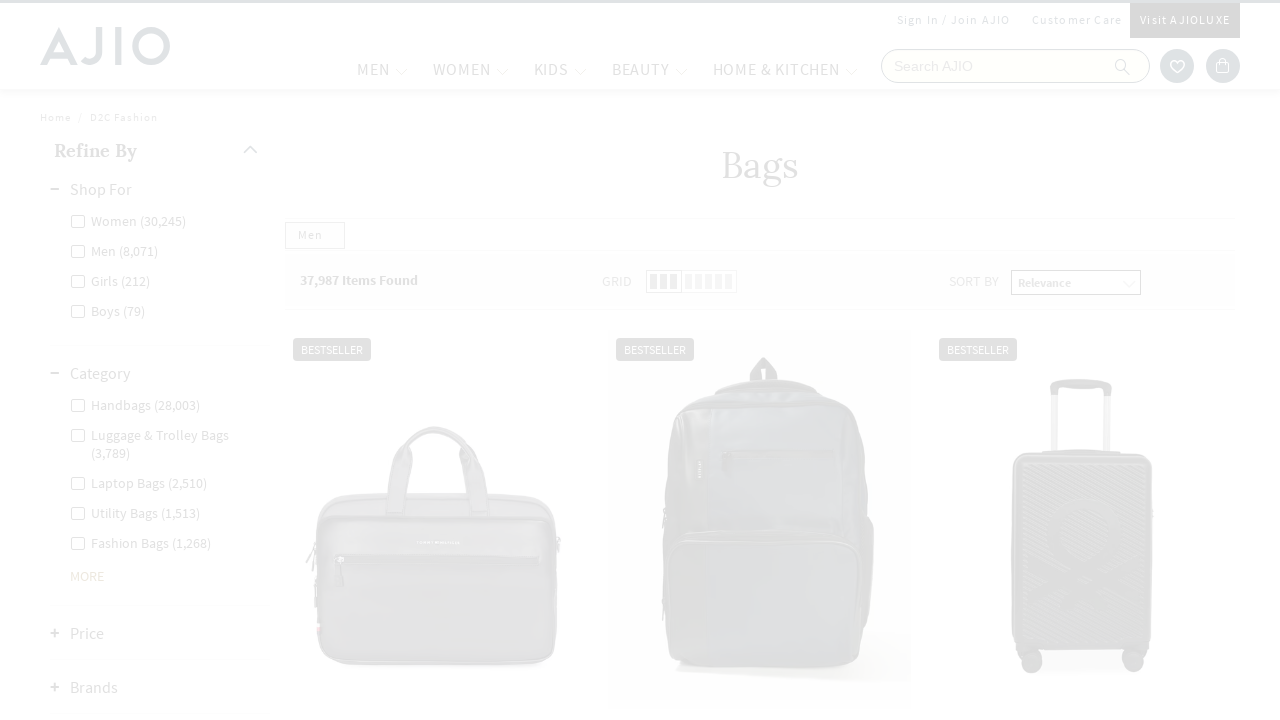

Waited for subcategory to become available
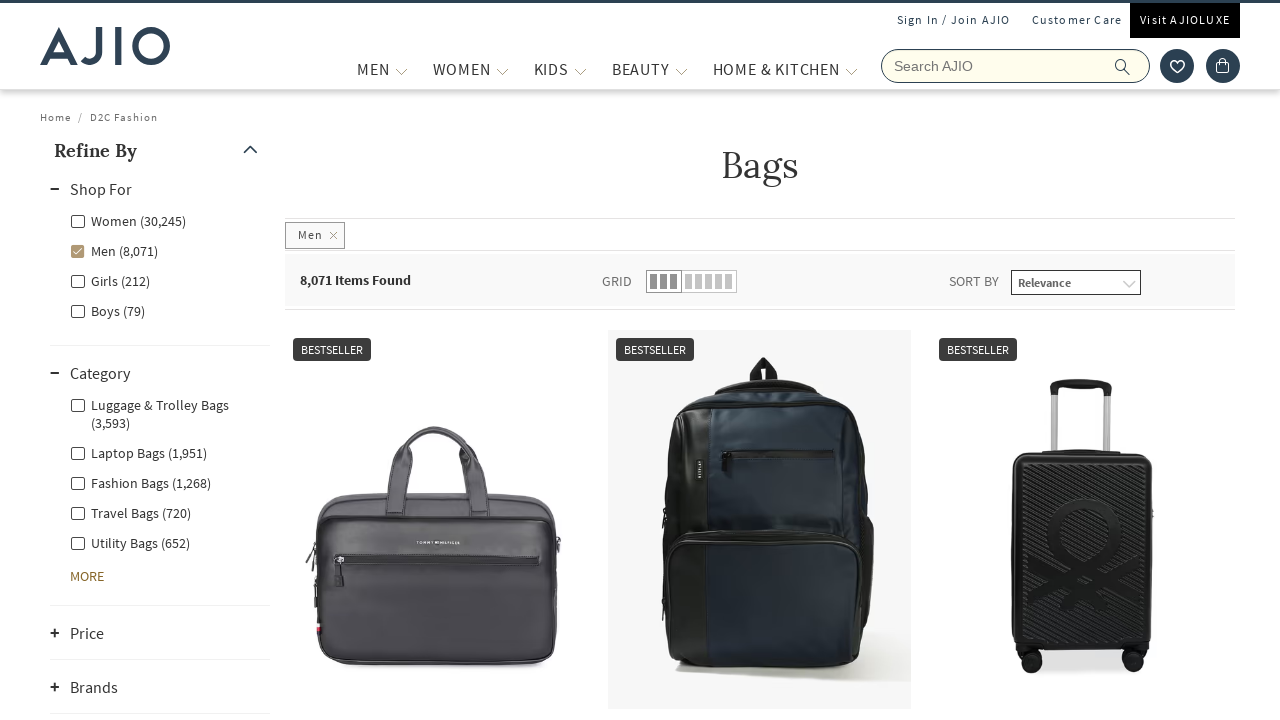

Clicked on Men - Fashion Bags subcategory filter at (140, 482) on xpath=//label[@for='Men - Fashion Bags']
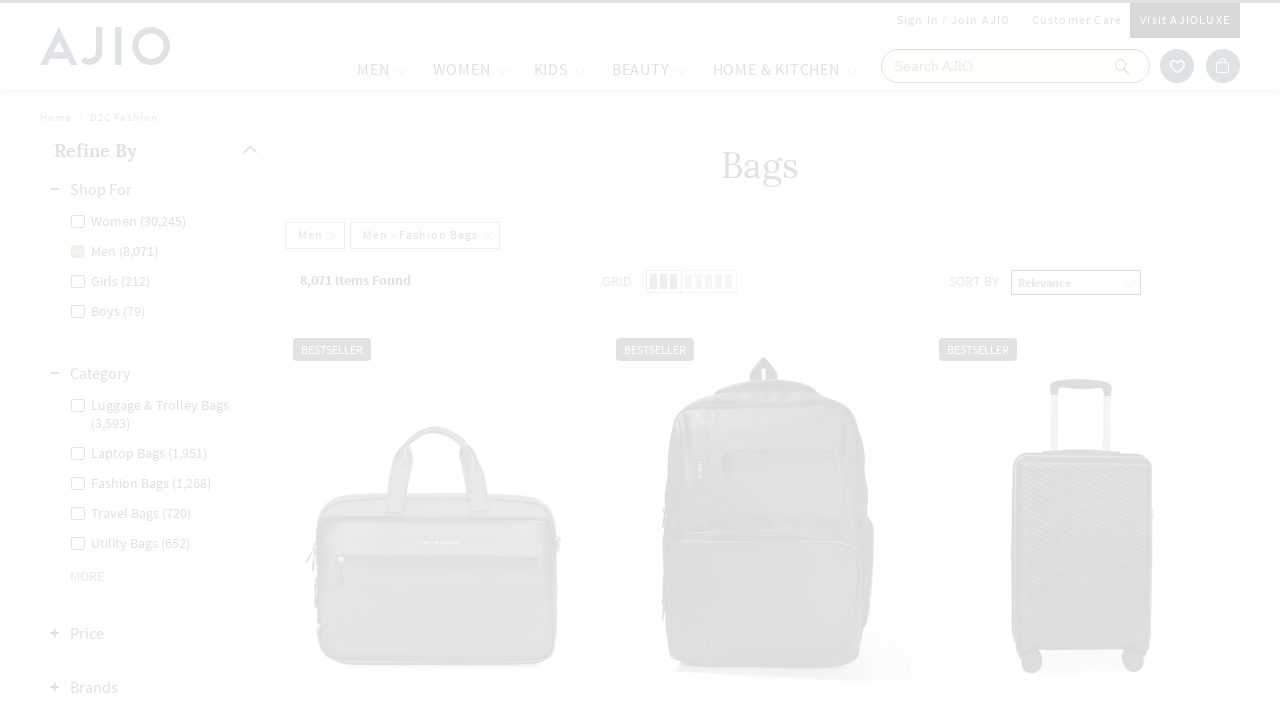

Waited for filtered results to load
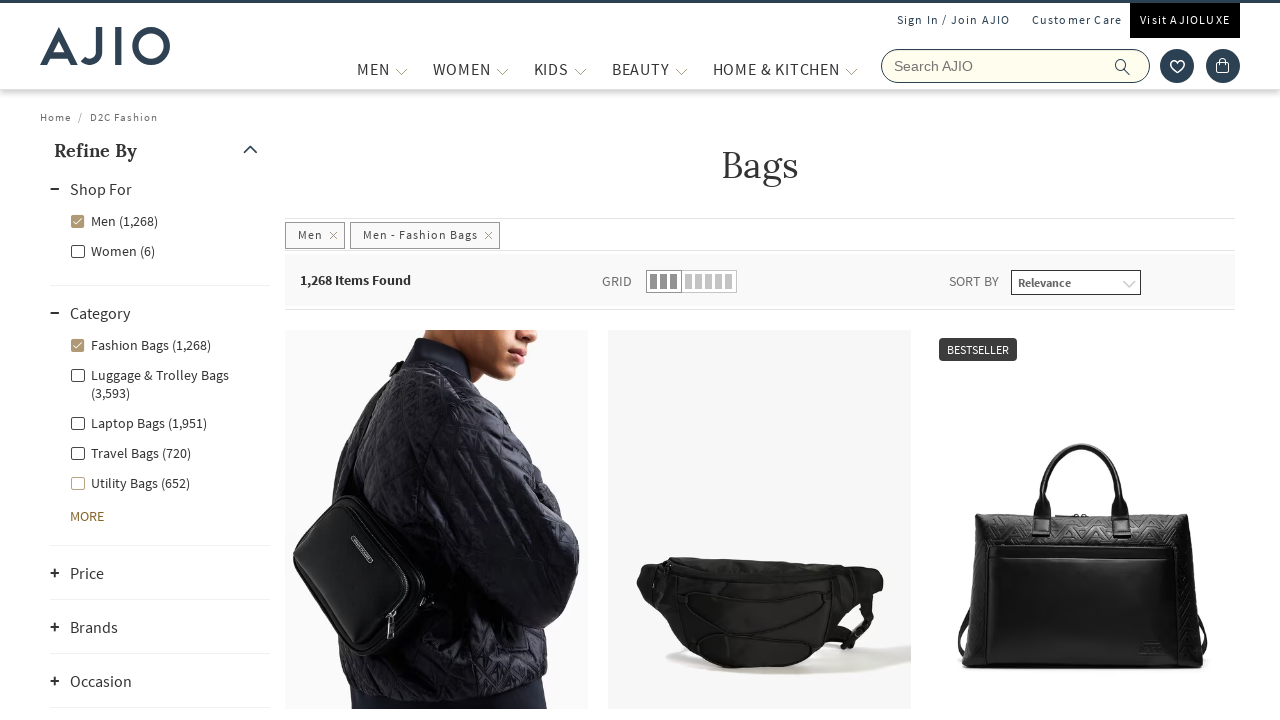

Verified total item count is displayed
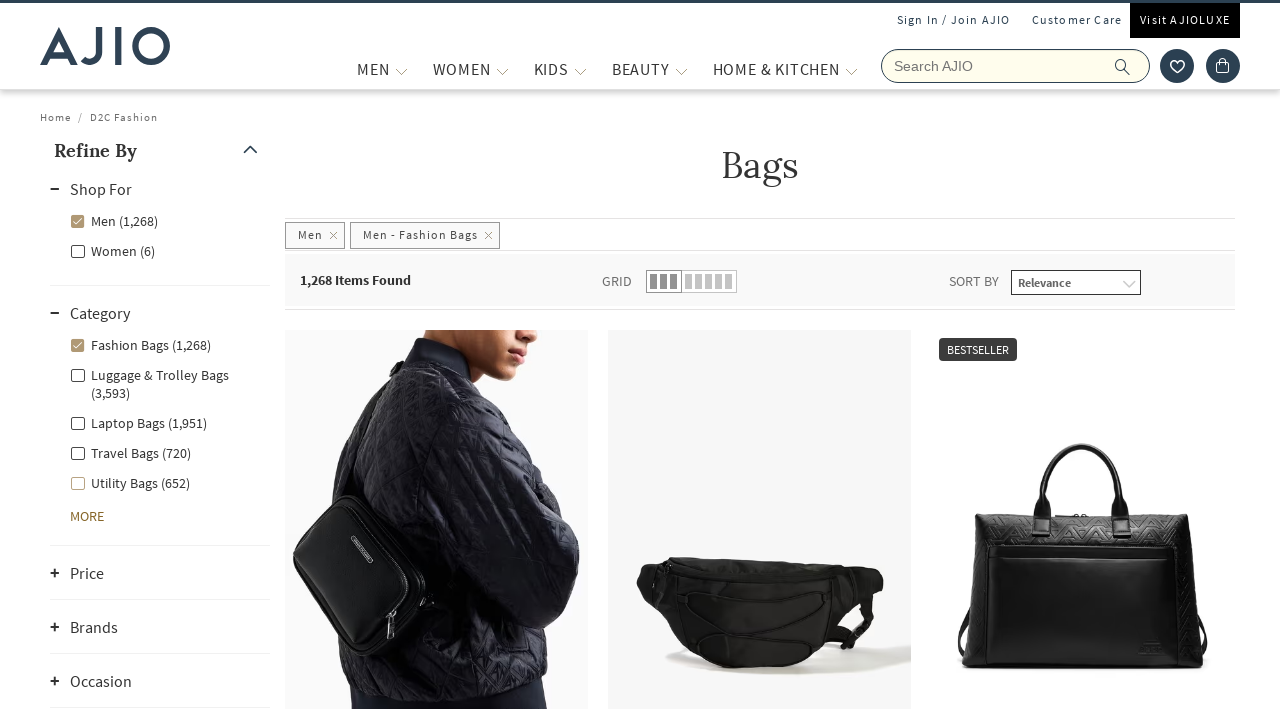

Verified brand names are displayed
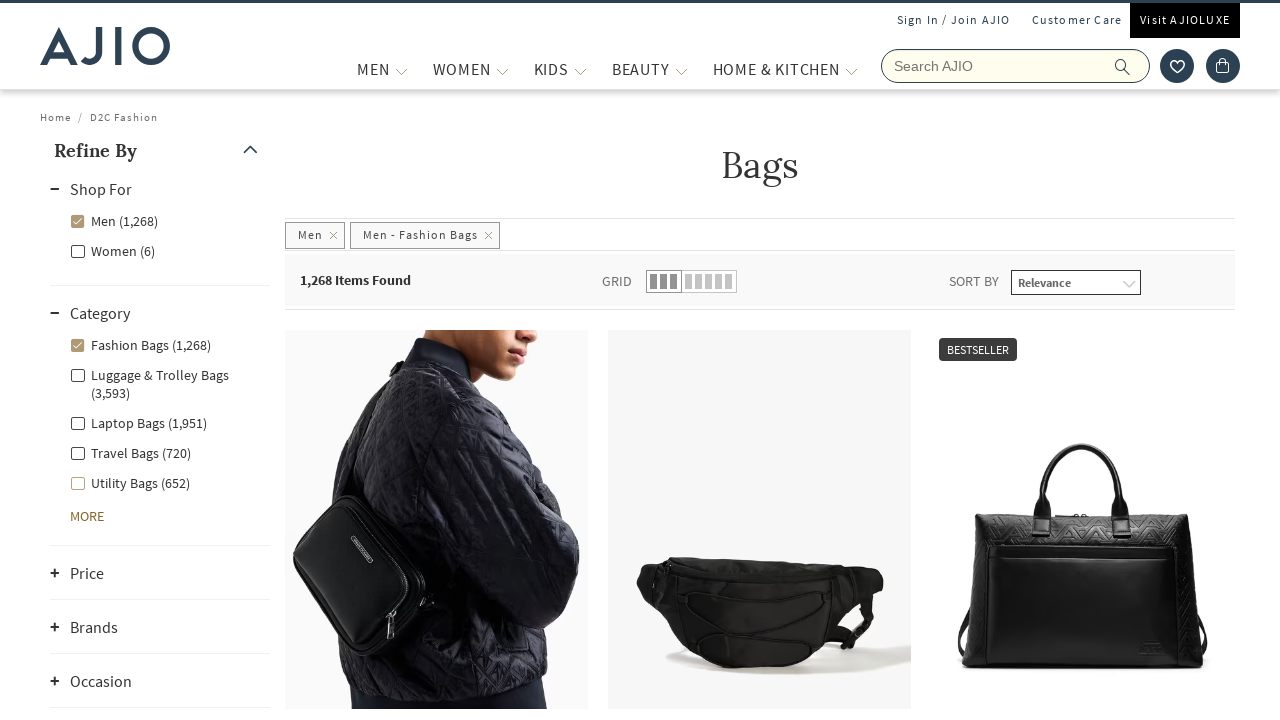

Verified bag names are displayed
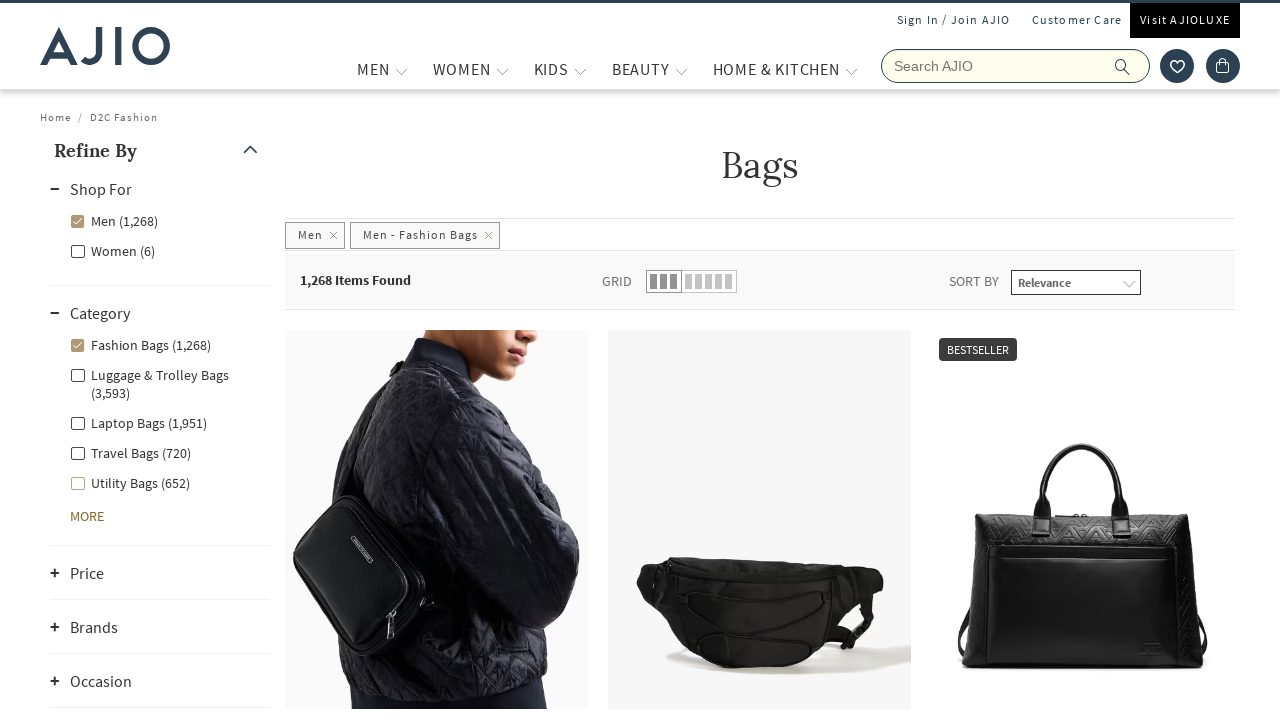

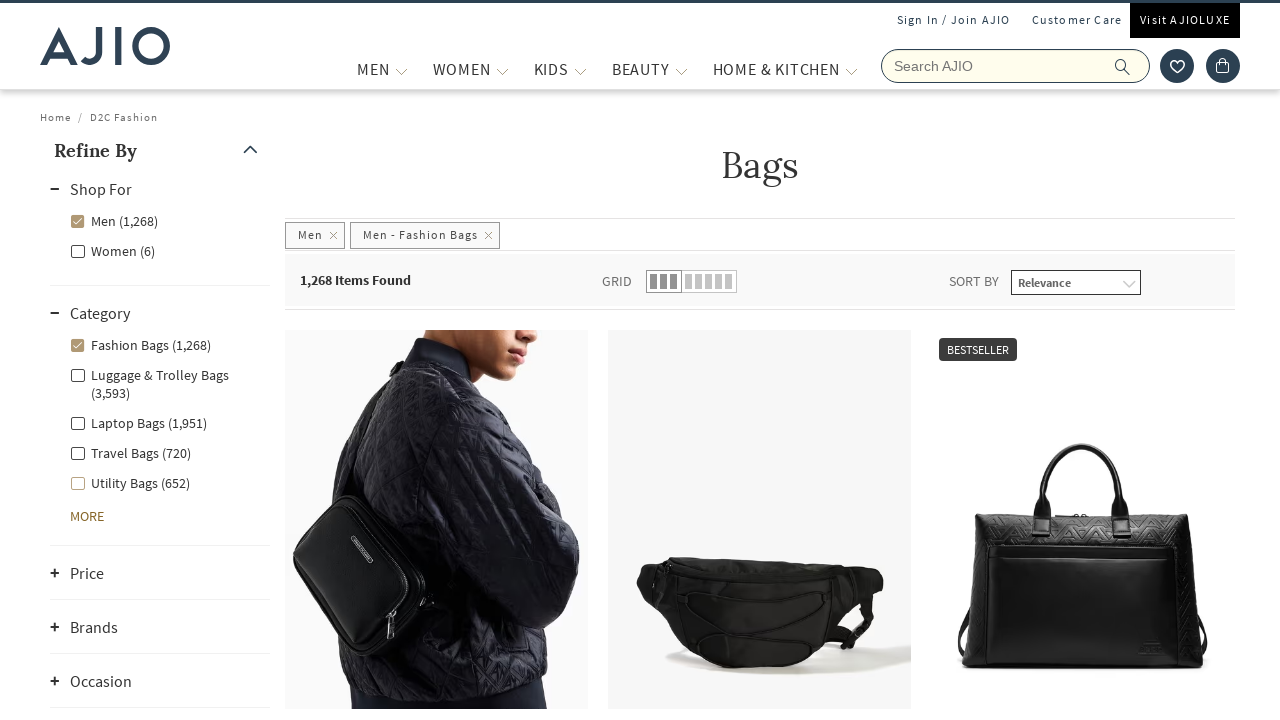